Scrolls to footer and verifies copyright text contains @M4deN

Starting URL: https://m4den.github.io/Portfolio/

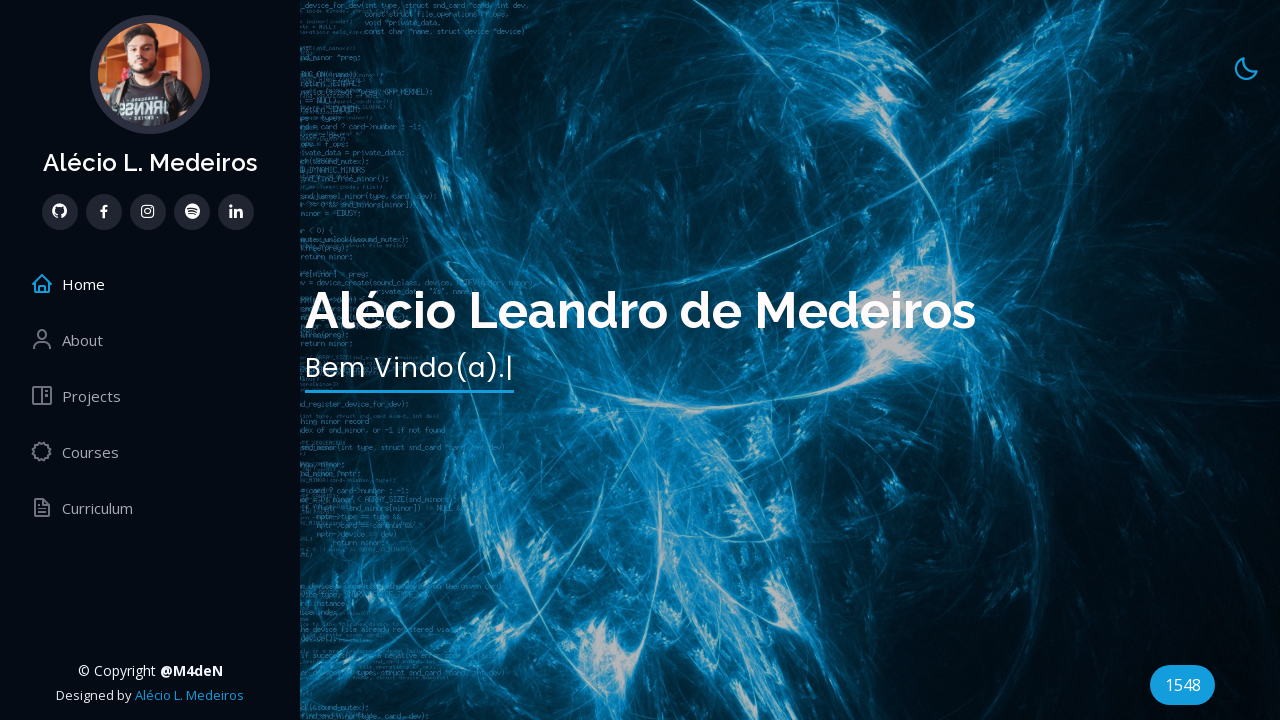

Scrolled to footer area at position 4700
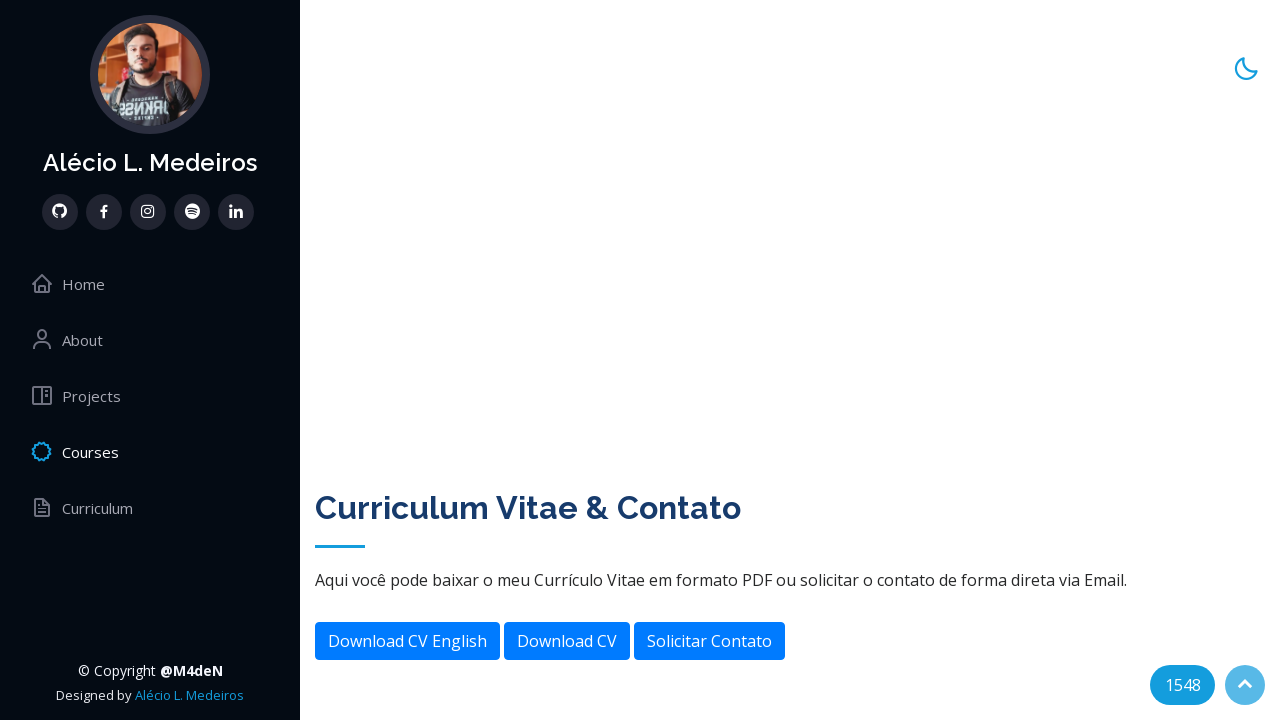

Waited 500ms for footer to render
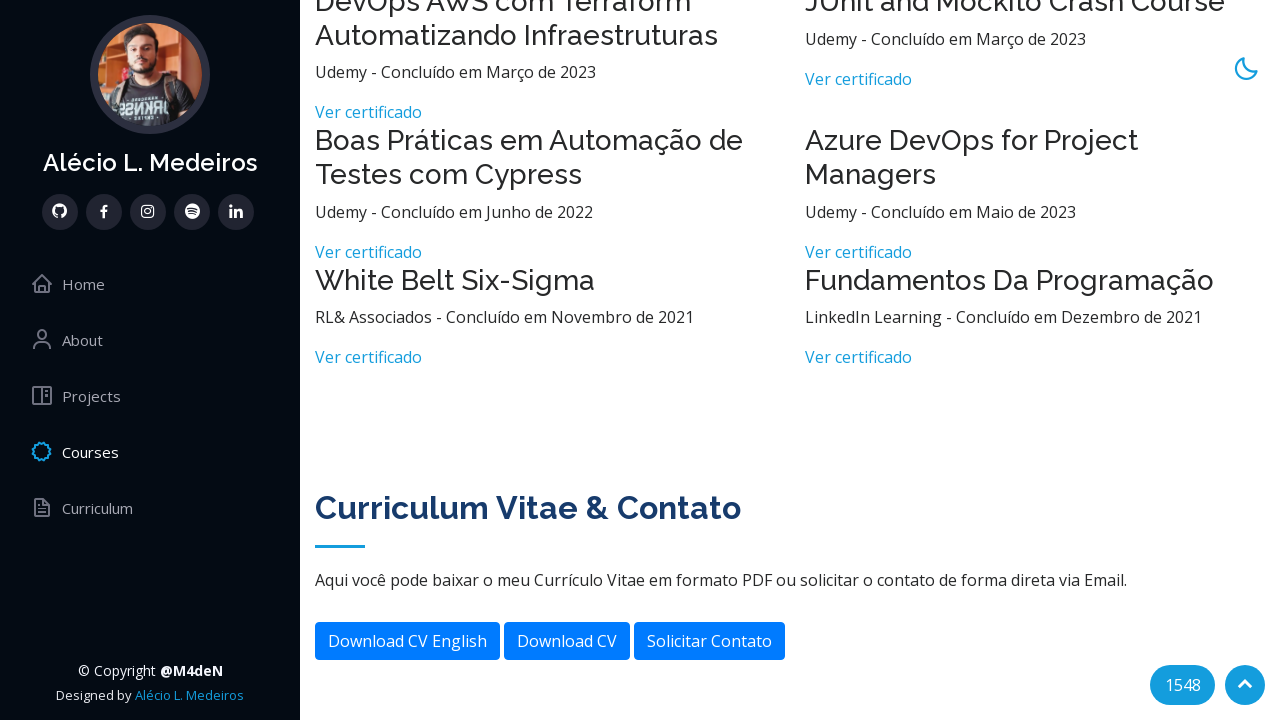

Located copyright element in footer
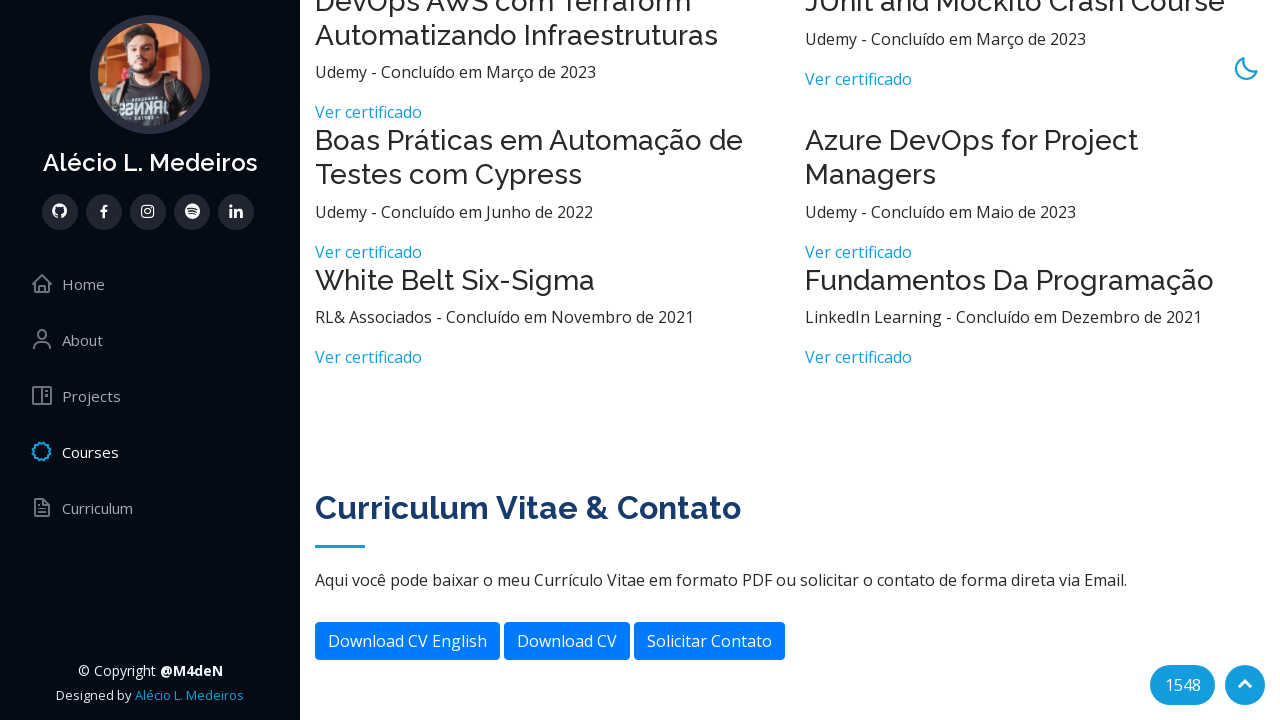

Verified copyright element is visible
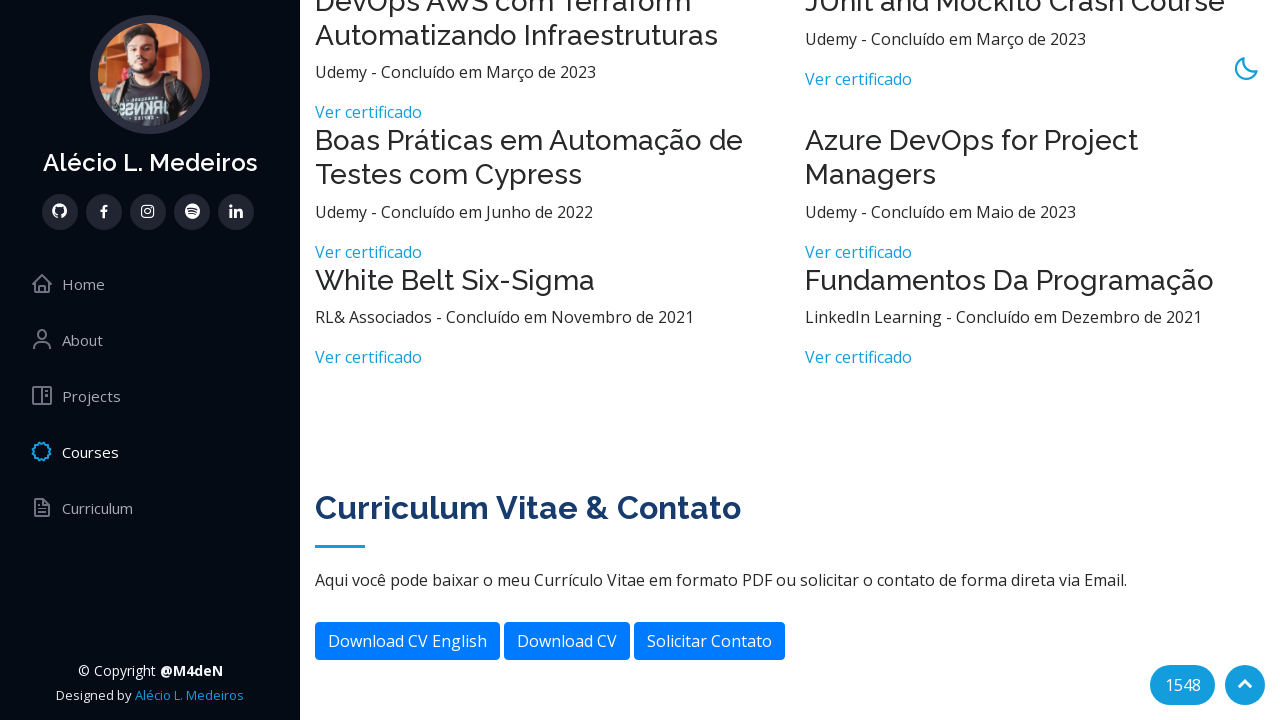

Verified copyright text contains @M4deN
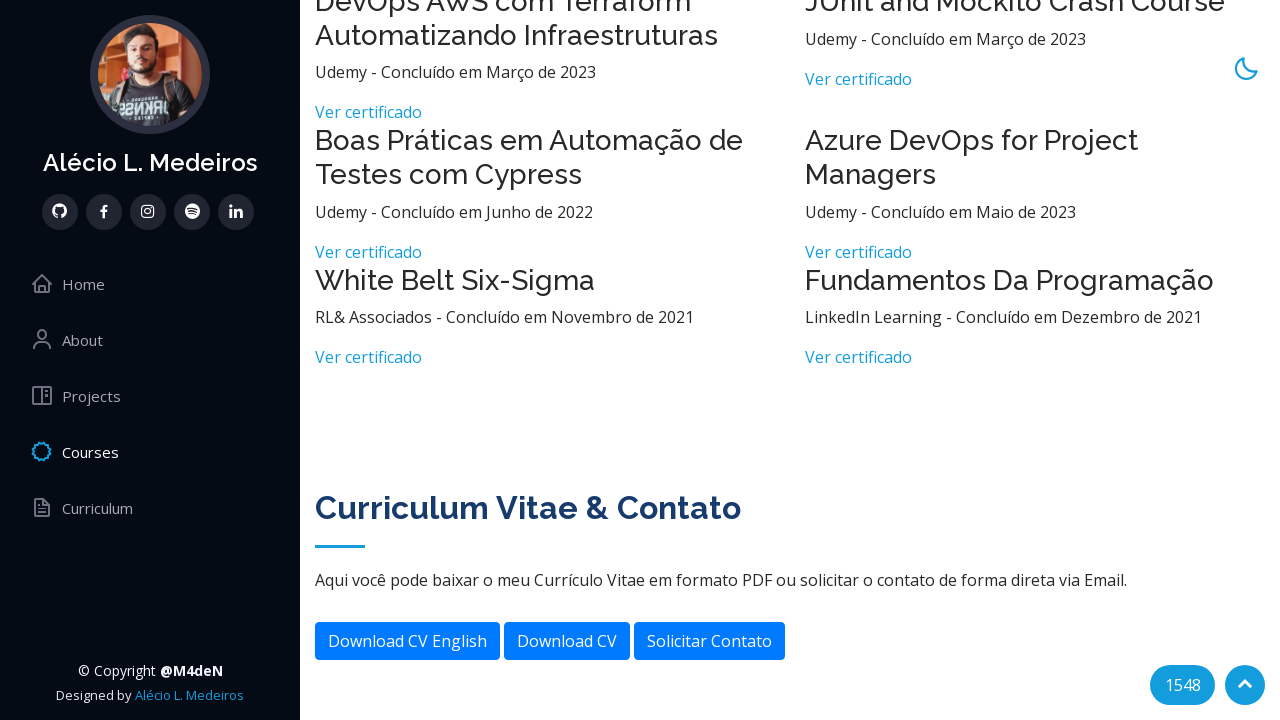

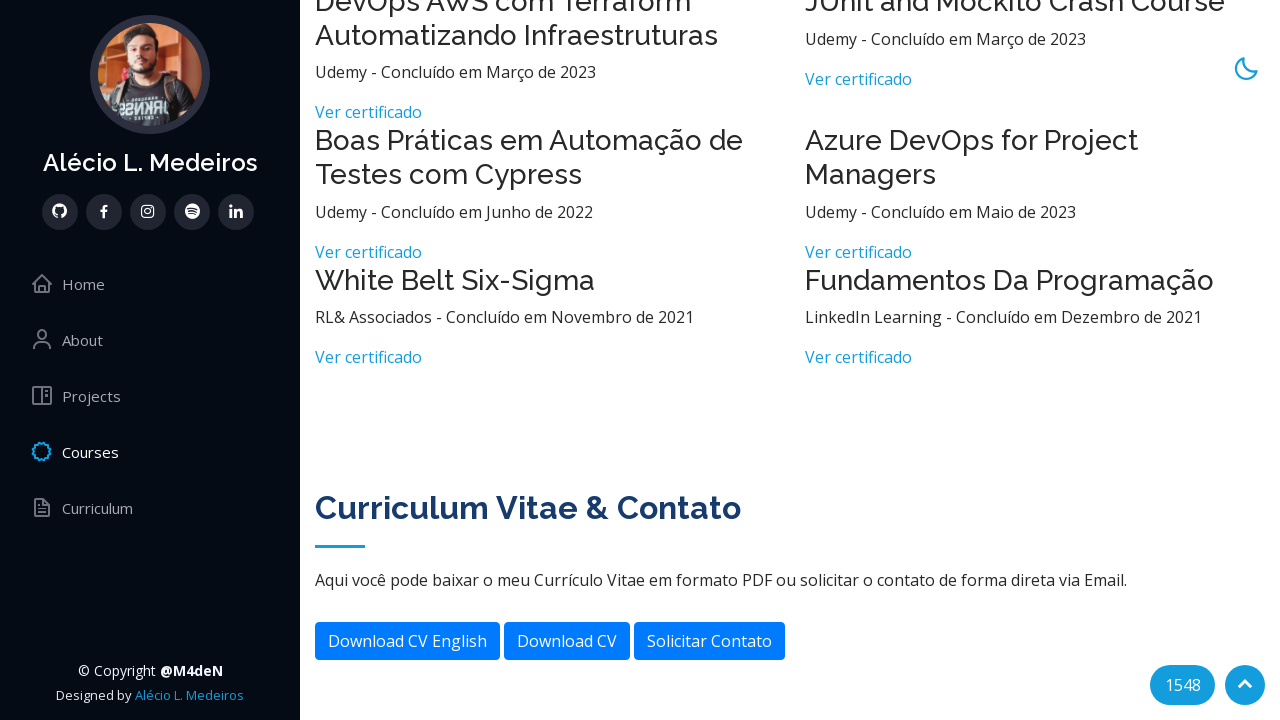